Tests the ITDog HTTP speed testing website by entering a URL in the input field and triggering the speed test functionality, then waiting for results to appear.

Starting URL: https://www.itdog.cn/http/

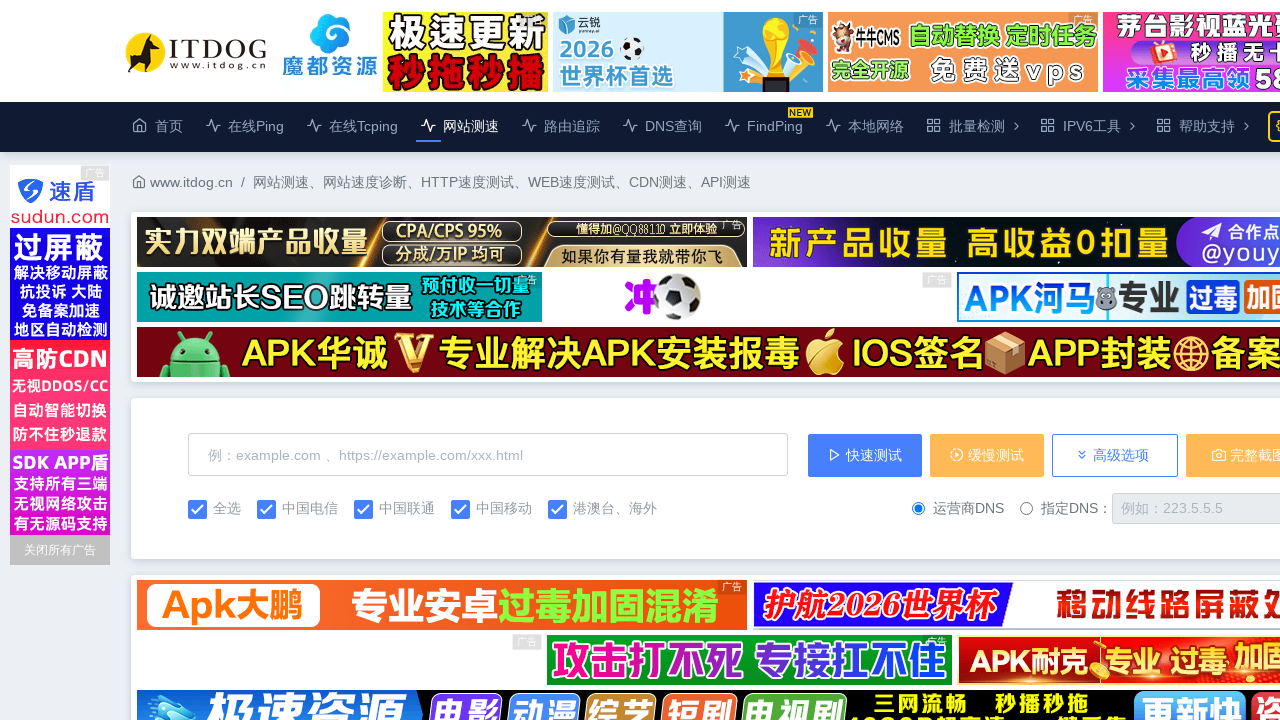

Host input field loaded and visible
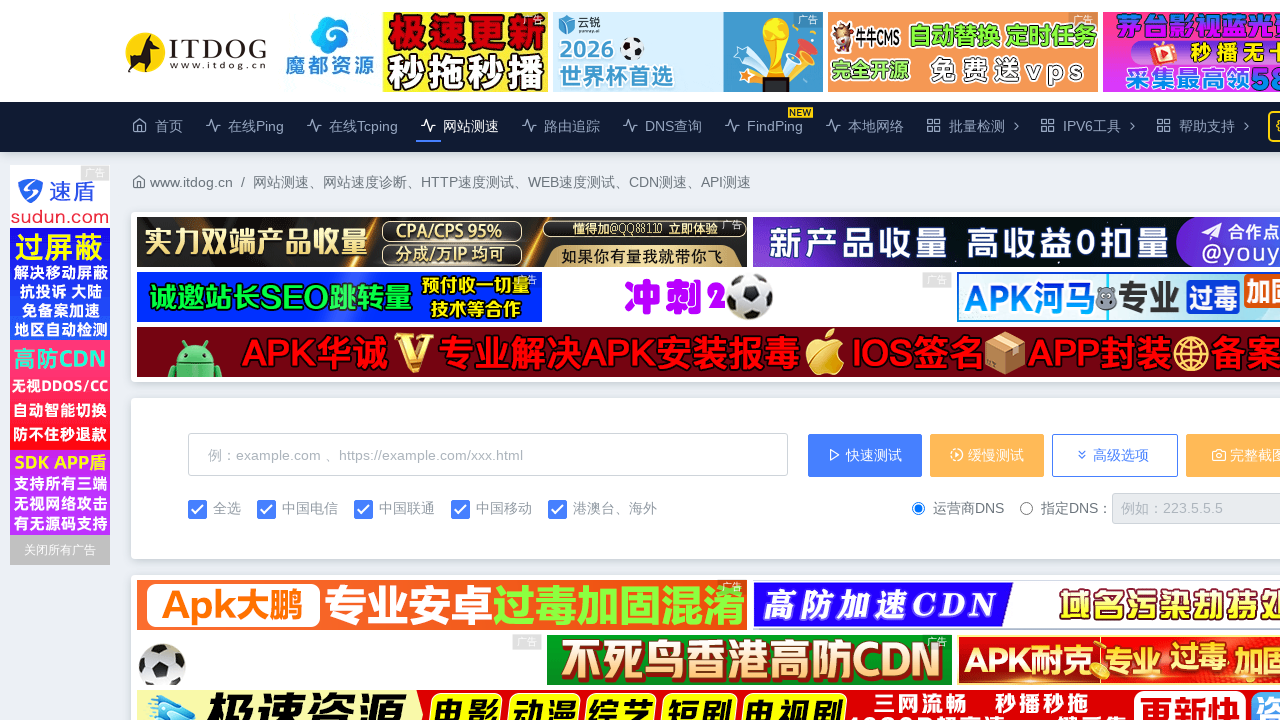

Filled host input field with test URL 'https://www.cloudflare.com/' on #host
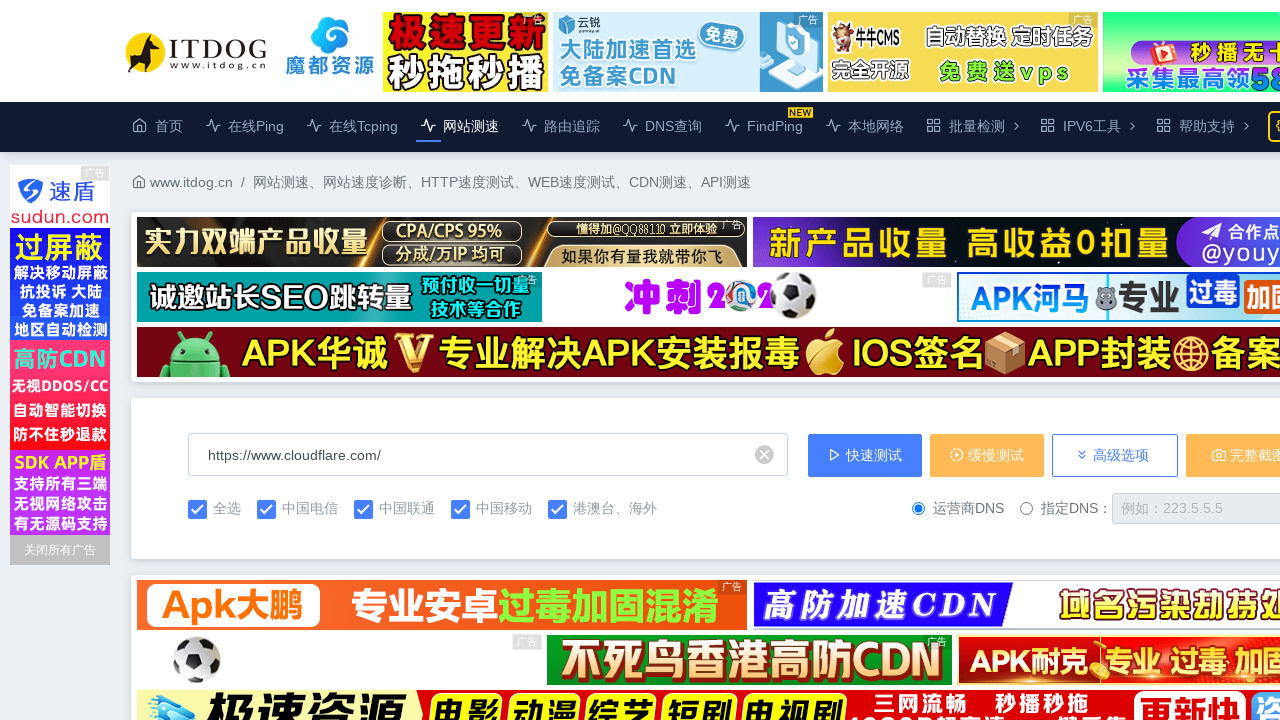

Triggered speed test with check_form('fast') JavaScript function
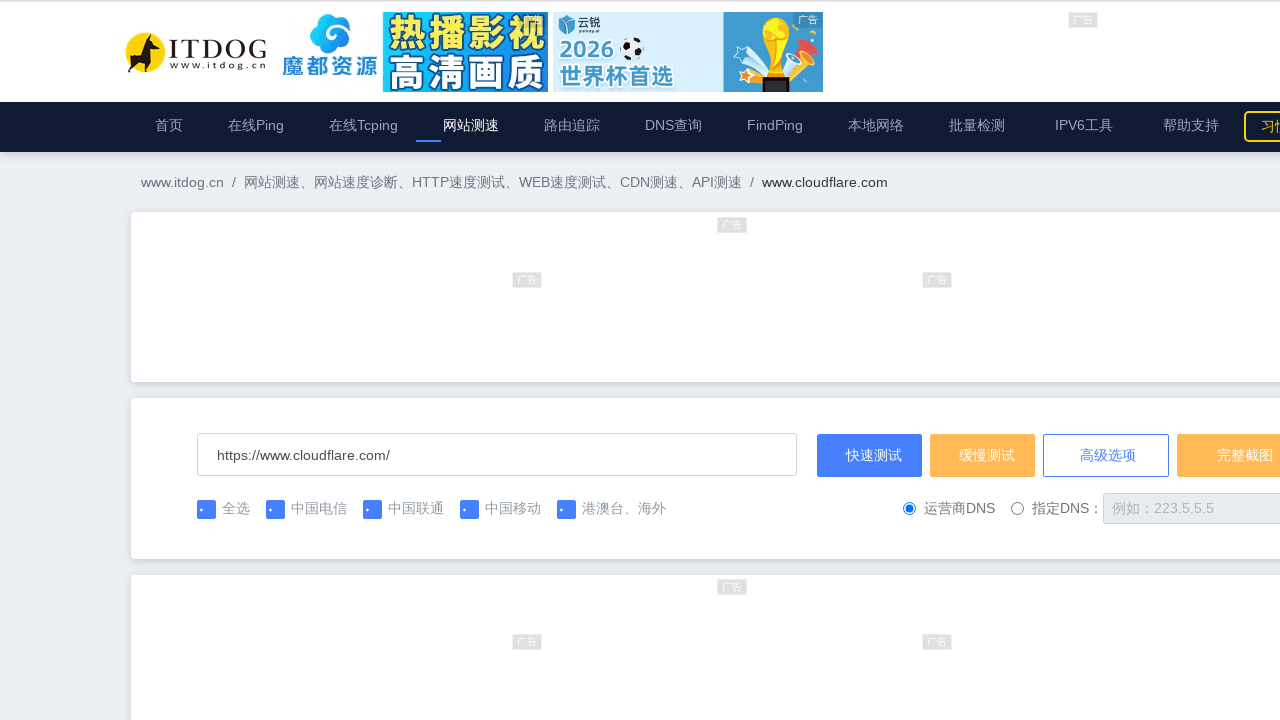

Speed test results container appeared
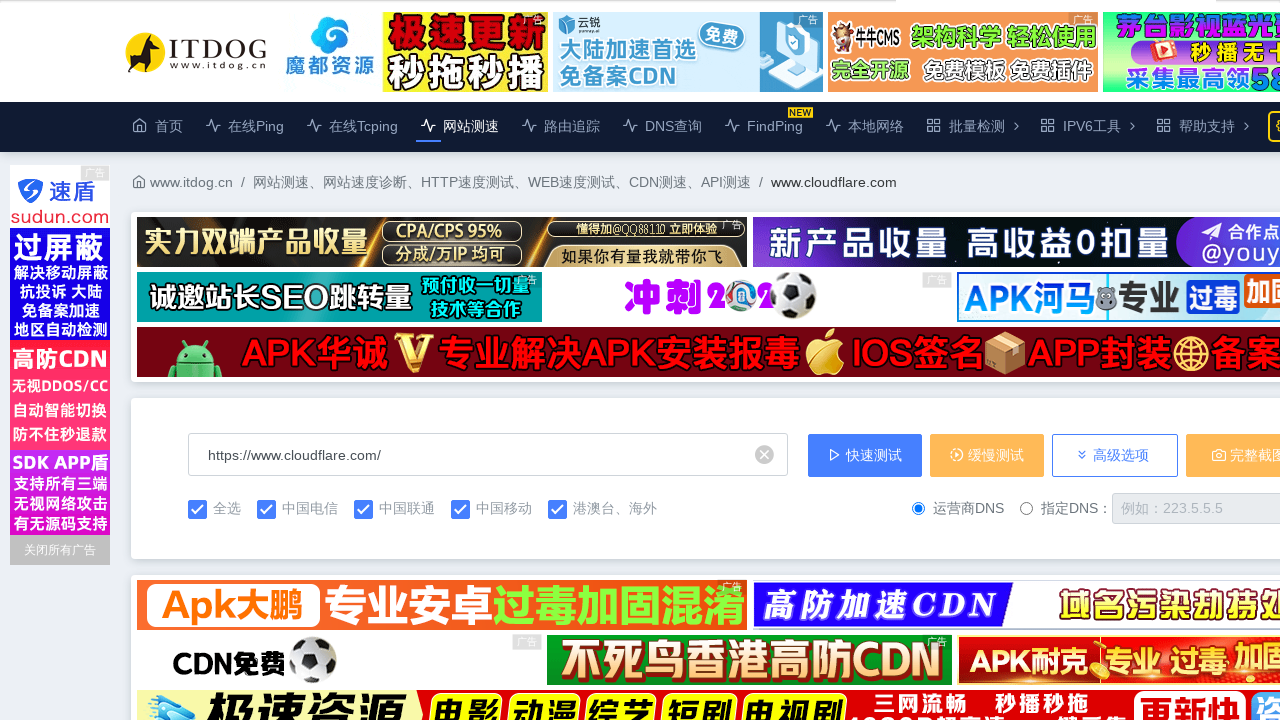

Speed test results populated with data
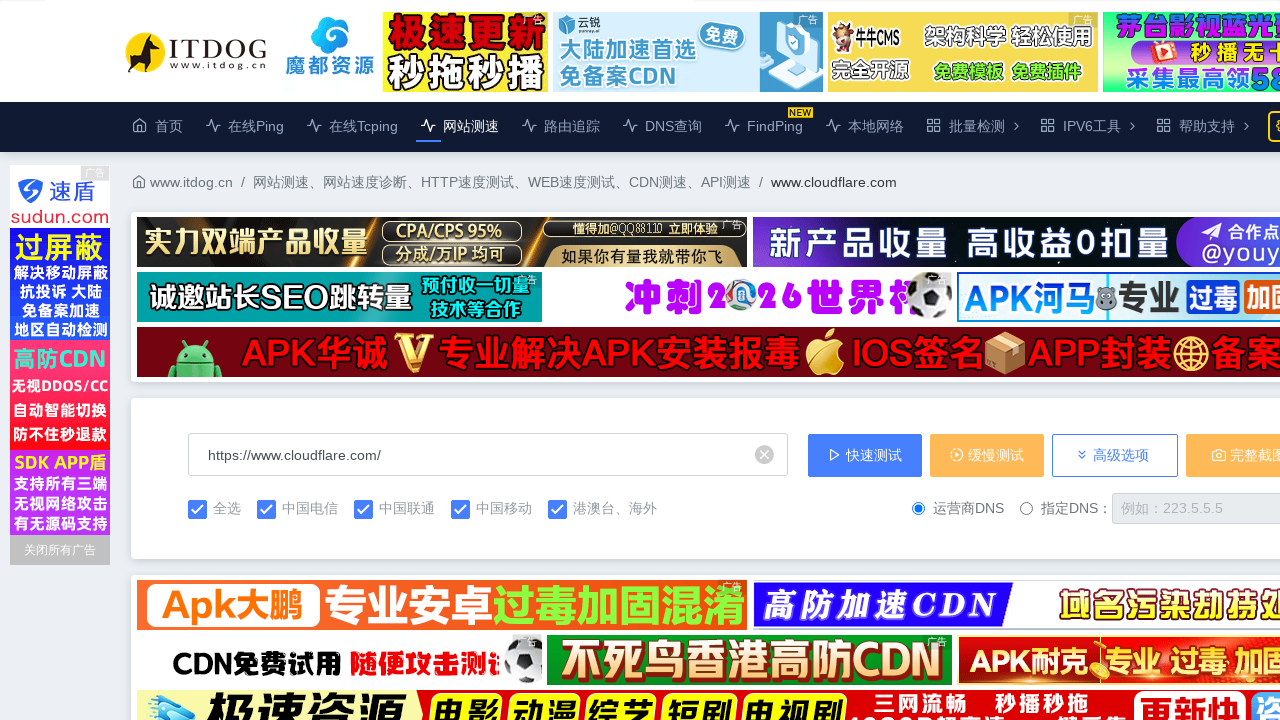

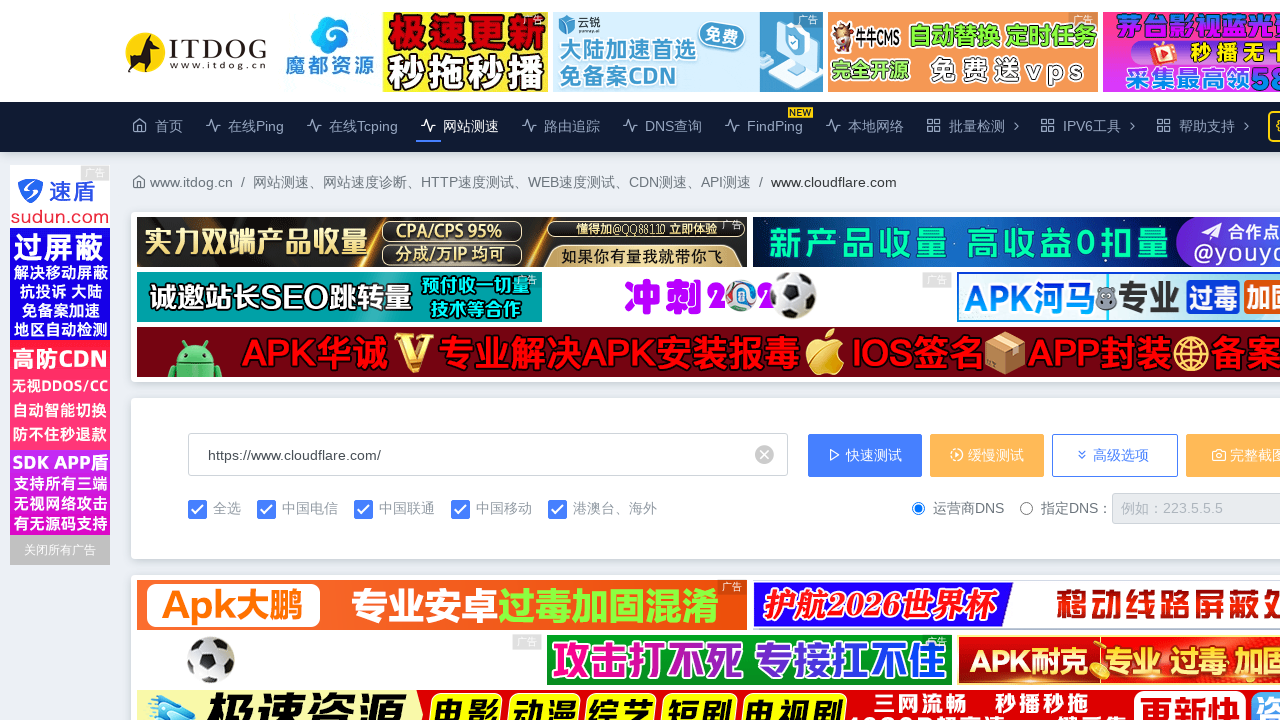